Tests right-click (context menu) functionality by right-clicking a button and verifying the success message appears

Starting URL: https://demoqa.com/buttons

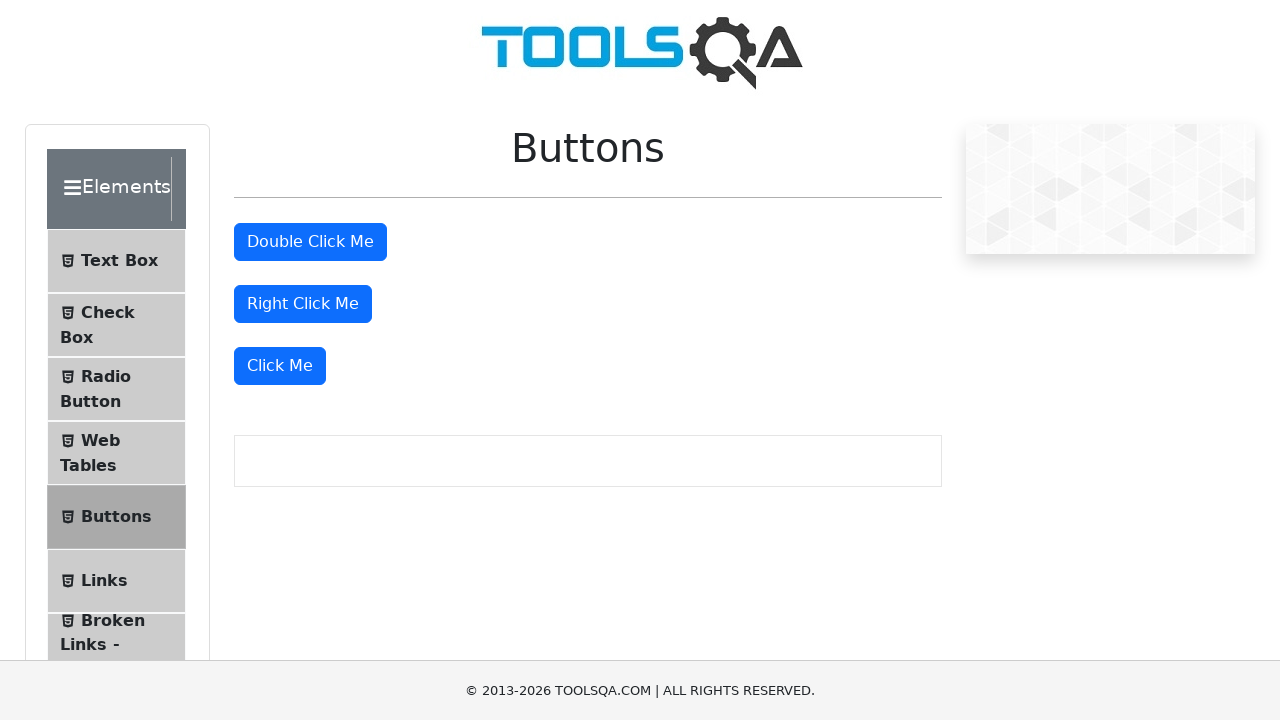

Right-clicked the right-click button at (303, 304) on #rightClickBtn
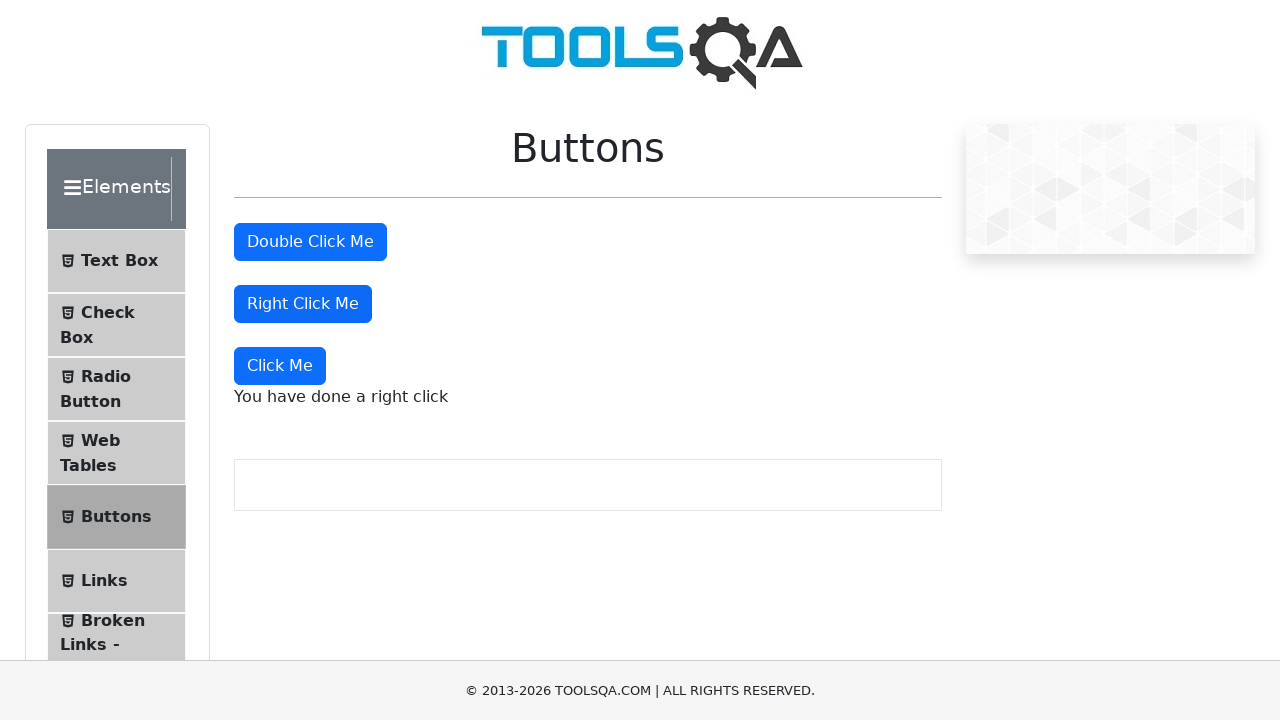

Right-click message element appeared
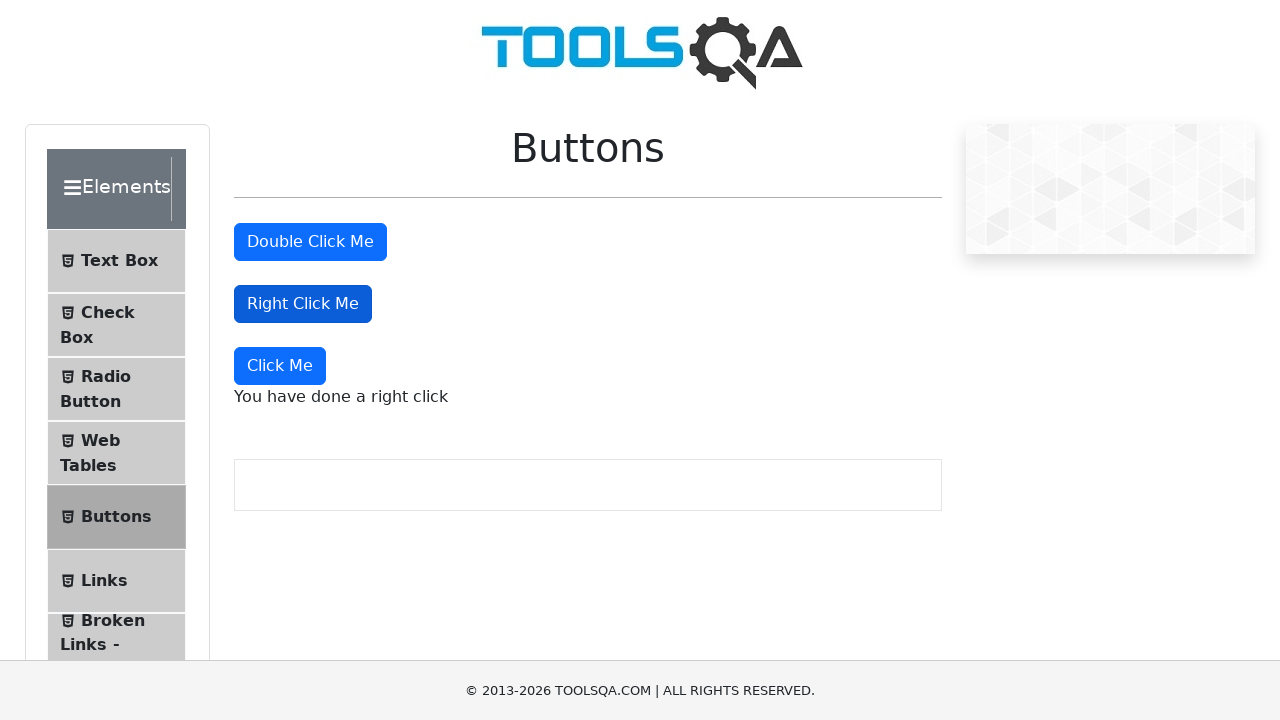

Retrieved right-click message text content
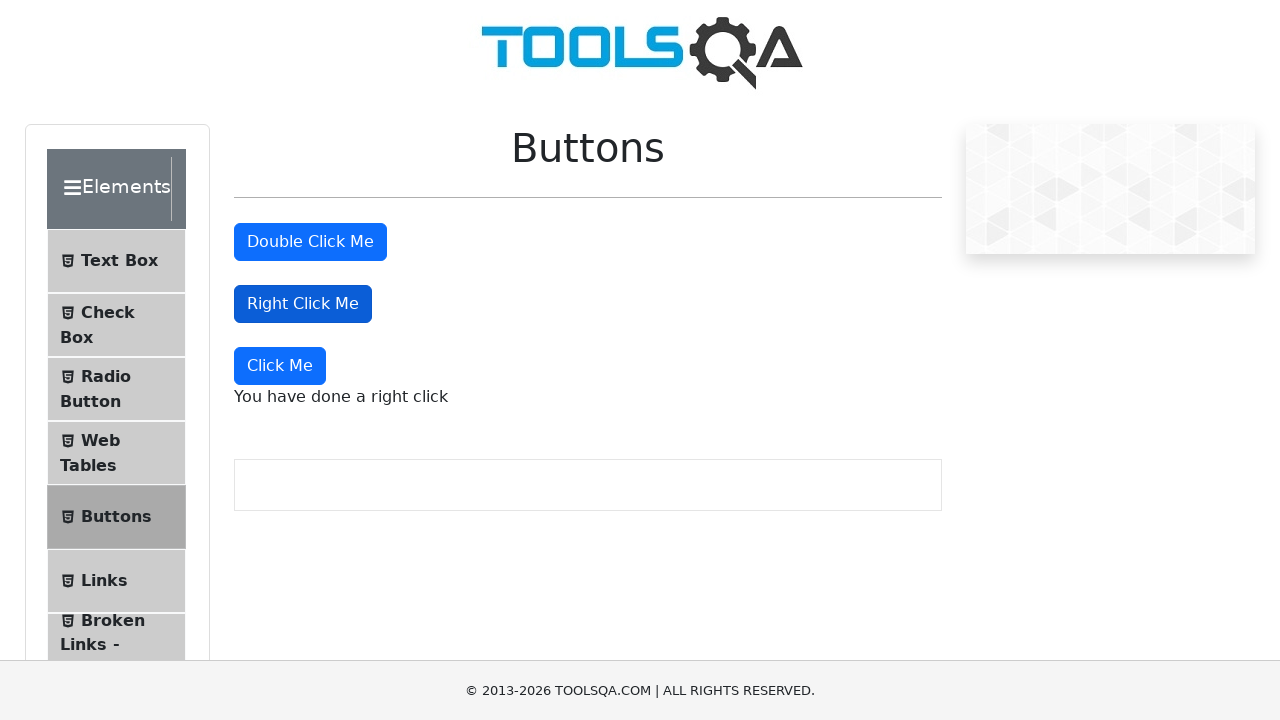

Verified message equals 'You have done a right click'
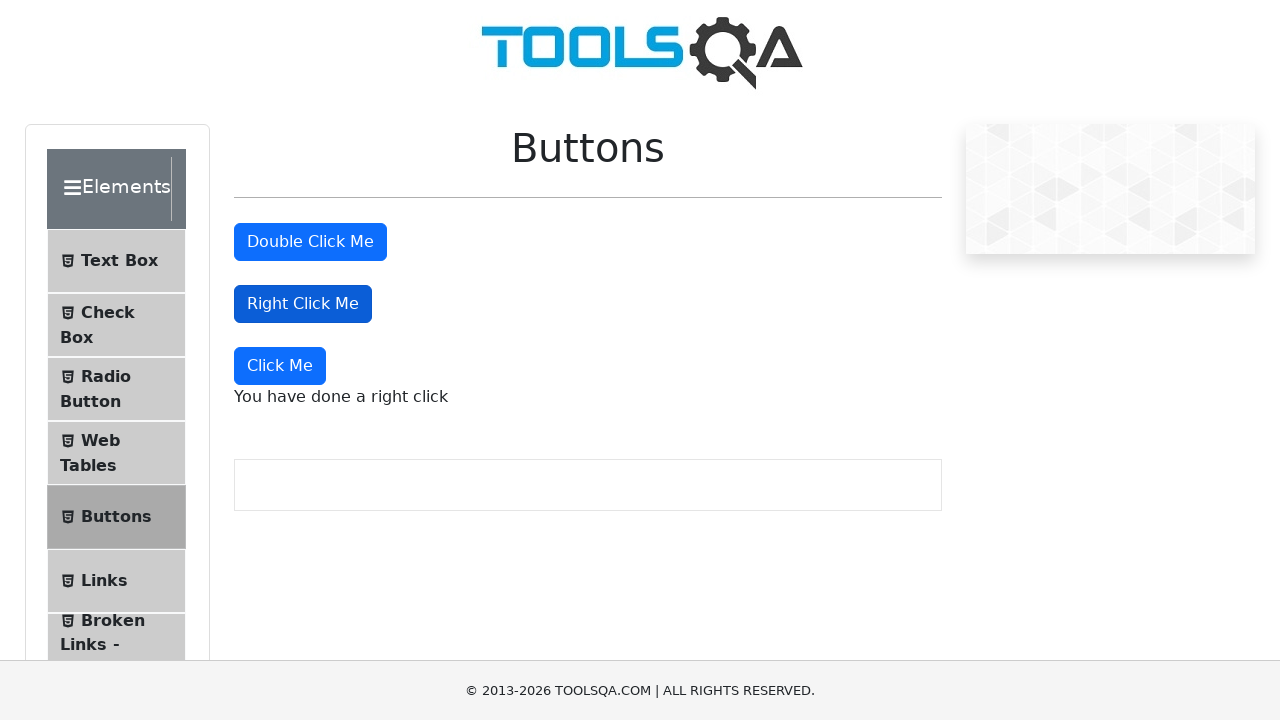

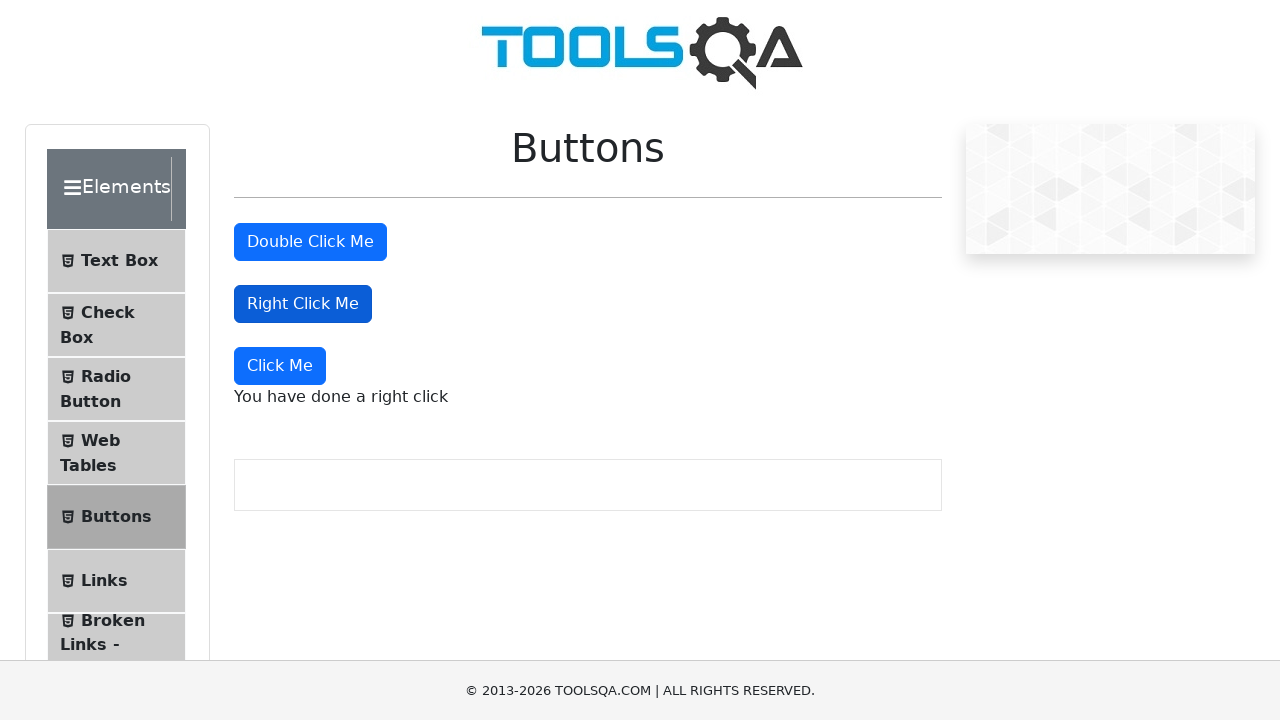